Tests switching between browser windows by clicking a button that opens a new window, verifying the new window loads, closing it, and returning focus to the parent window

Starting URL: https://rahulshettyacademy.com/AutomationPractice/

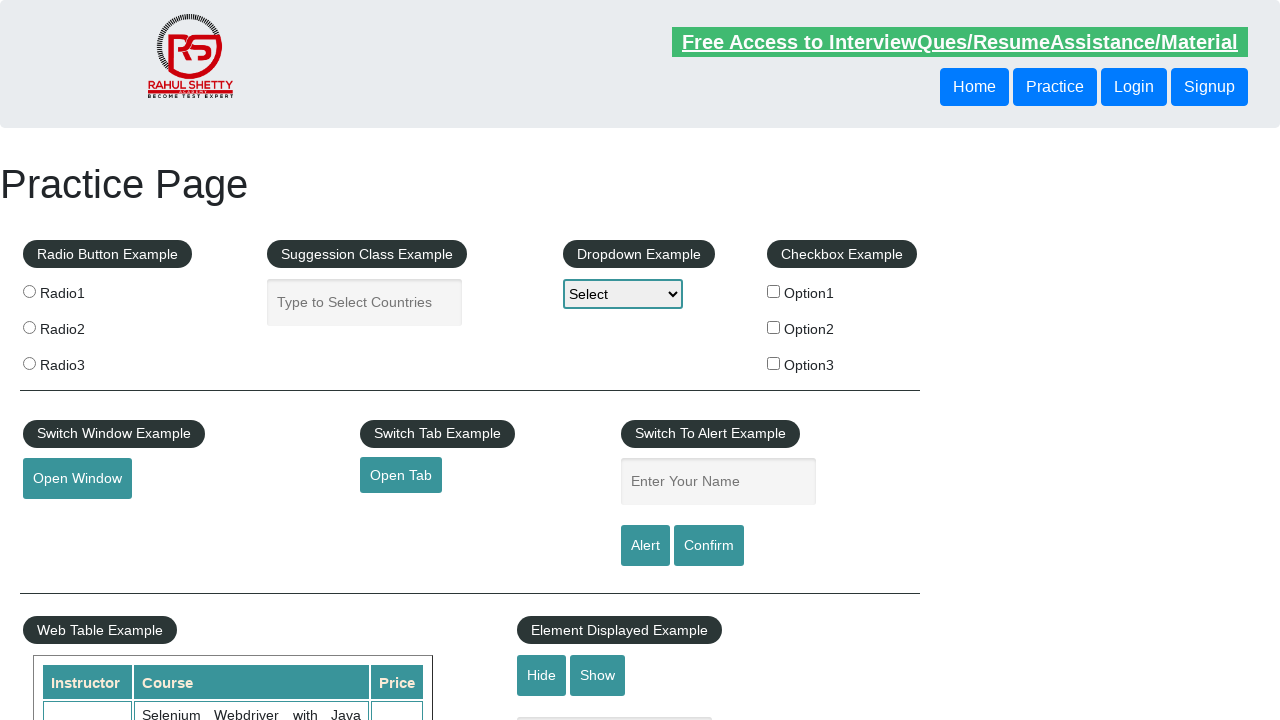

Clicked button to open new window at (77, 479) on xpath=//button[@id='openwindow']
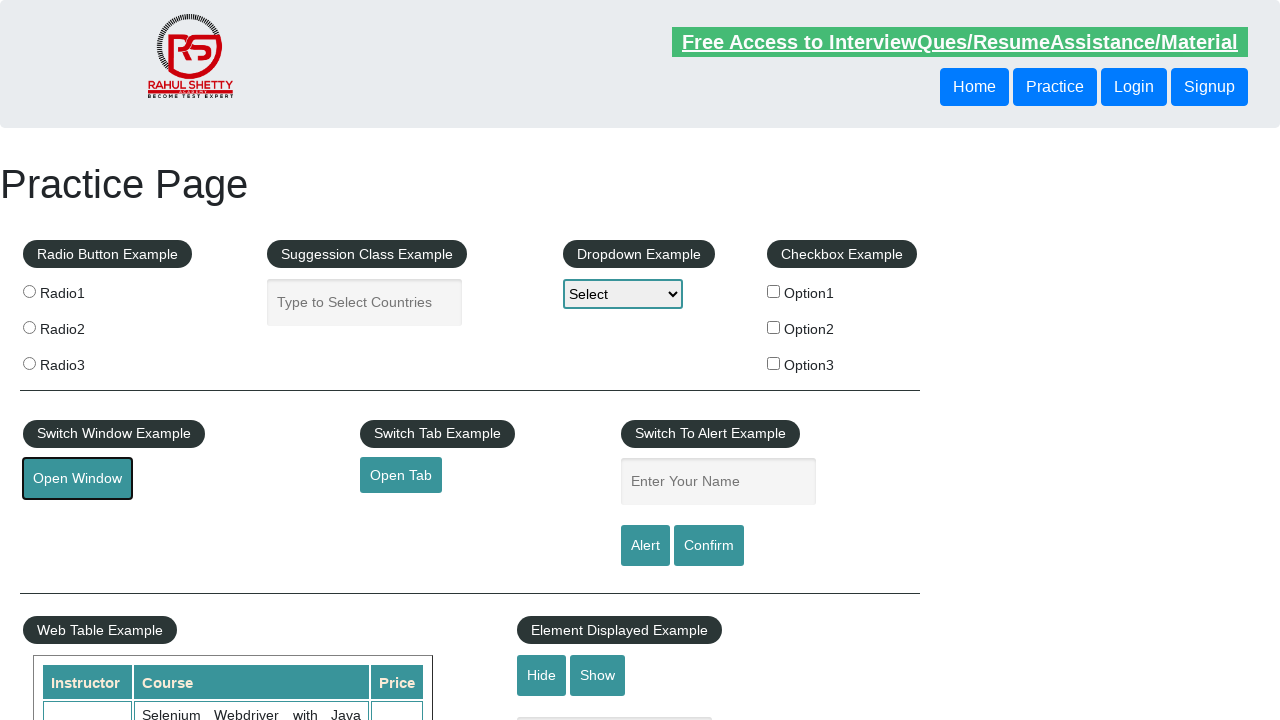

New window opened and captured
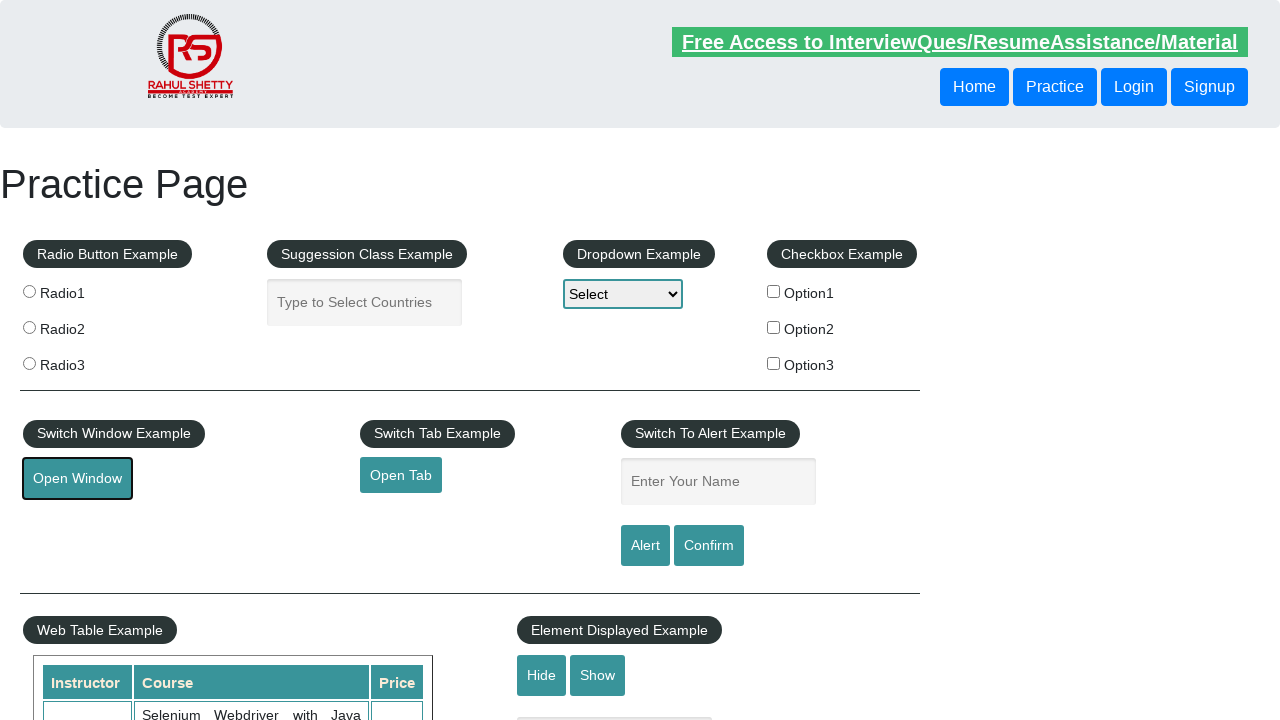

New window fully loaded
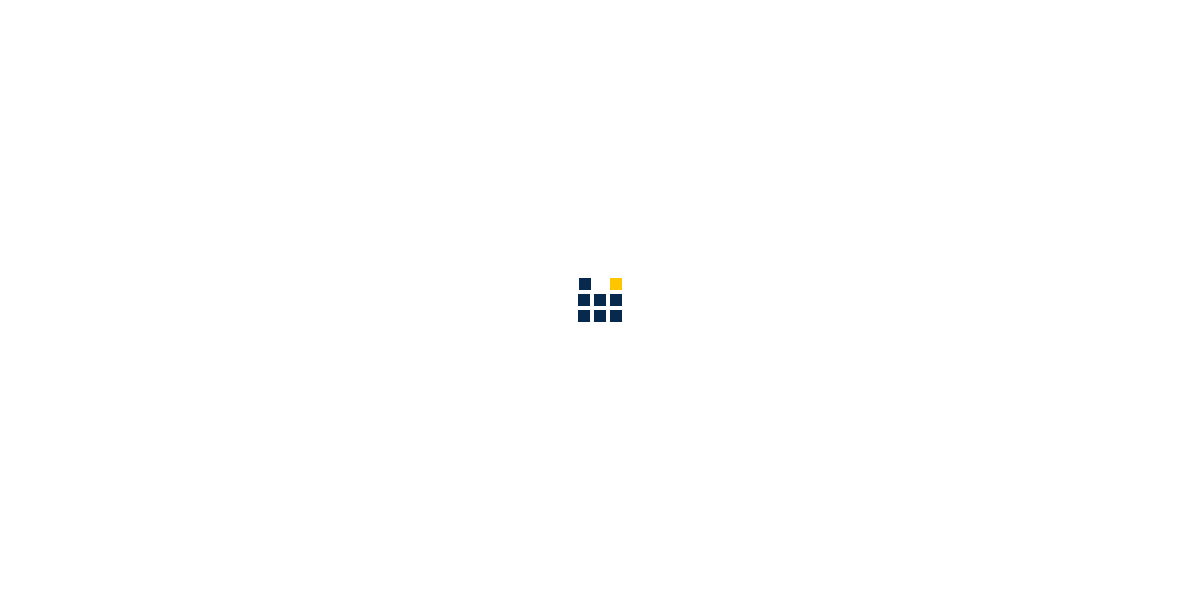

Closed new window
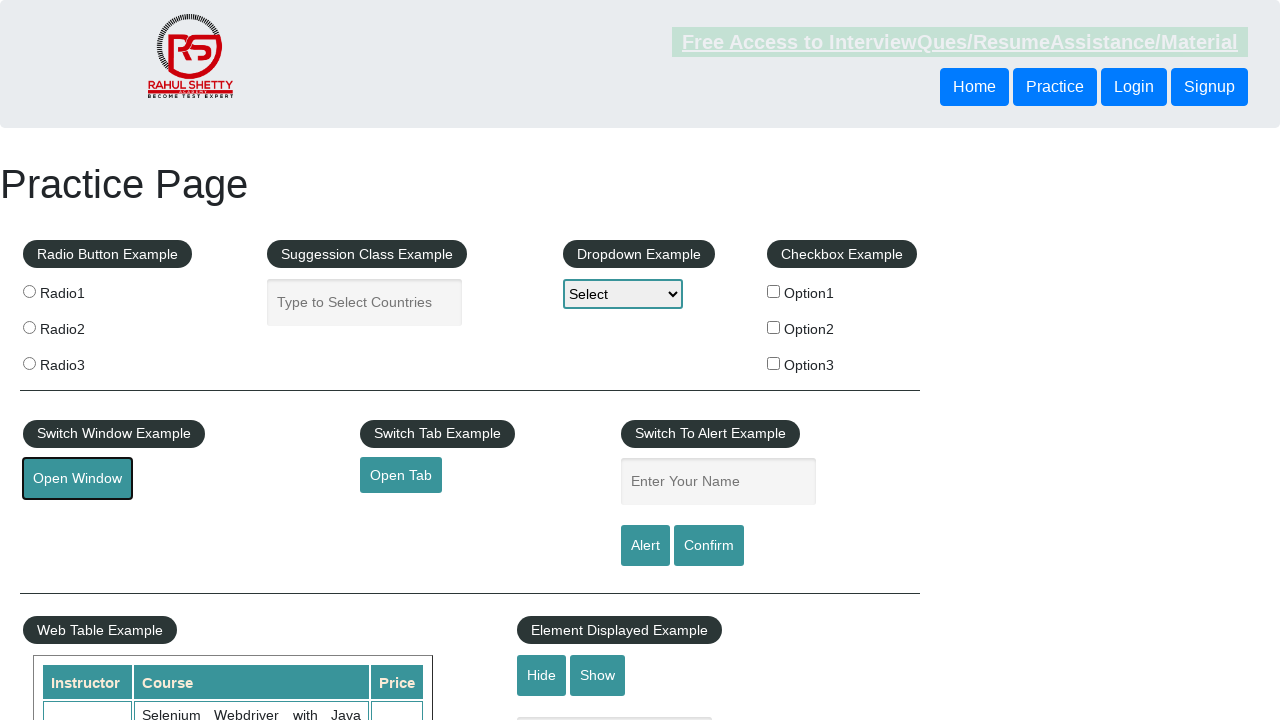

Parent window brought back to front
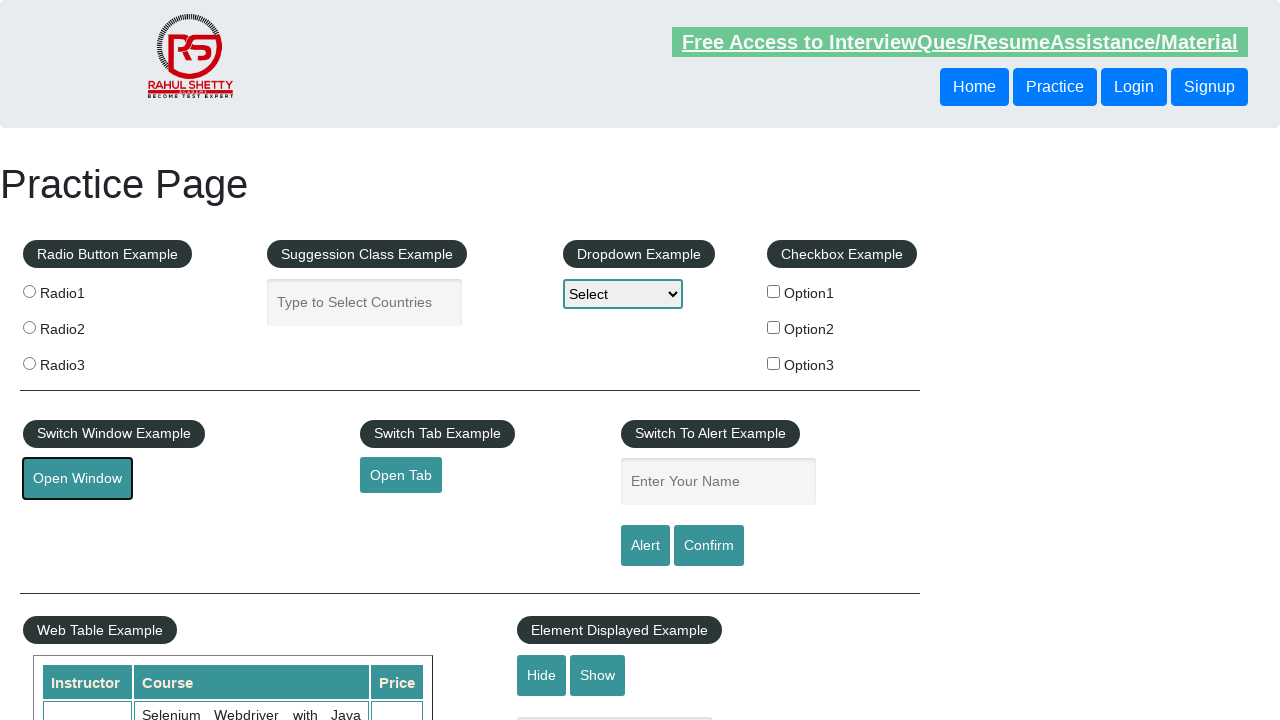

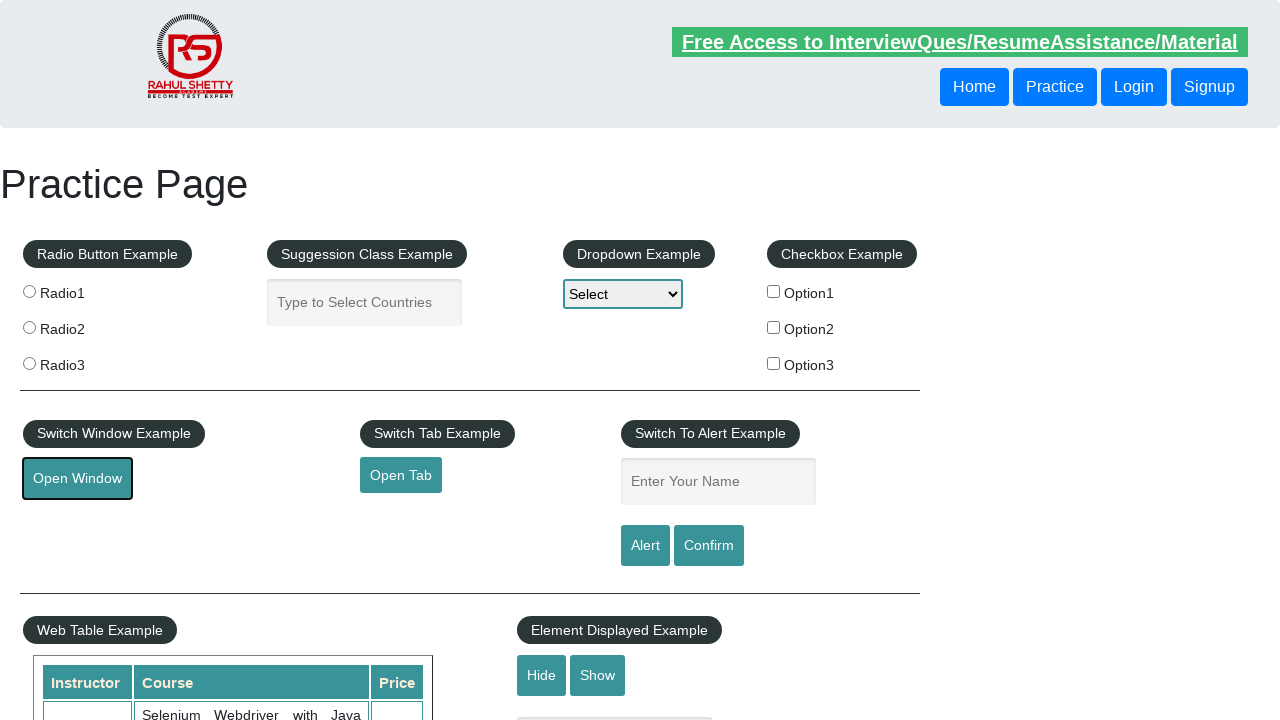